Tests radio button functionality by finding all radio buttons on the page and clicking each one sequentially to verify they can be selected.

Starting URL: https://rahulshettyacademy.com/AutomationPractice/

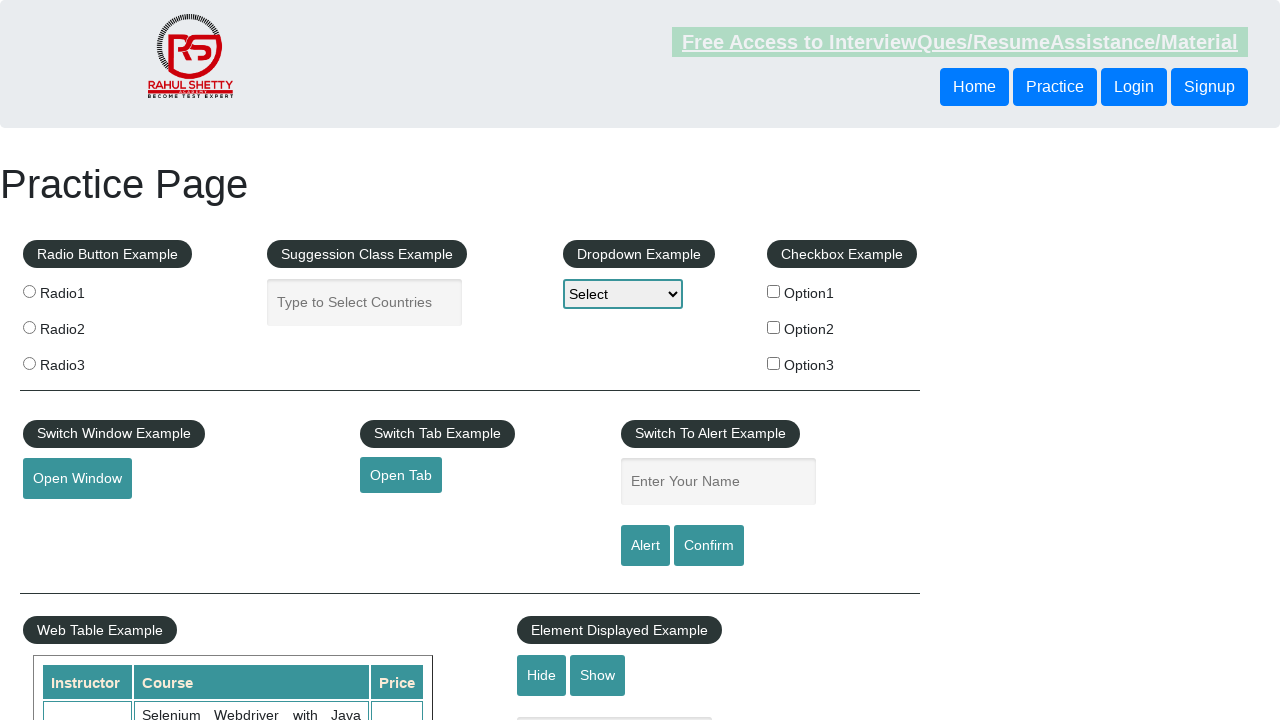

Waited for page to load with domcontentloaded state
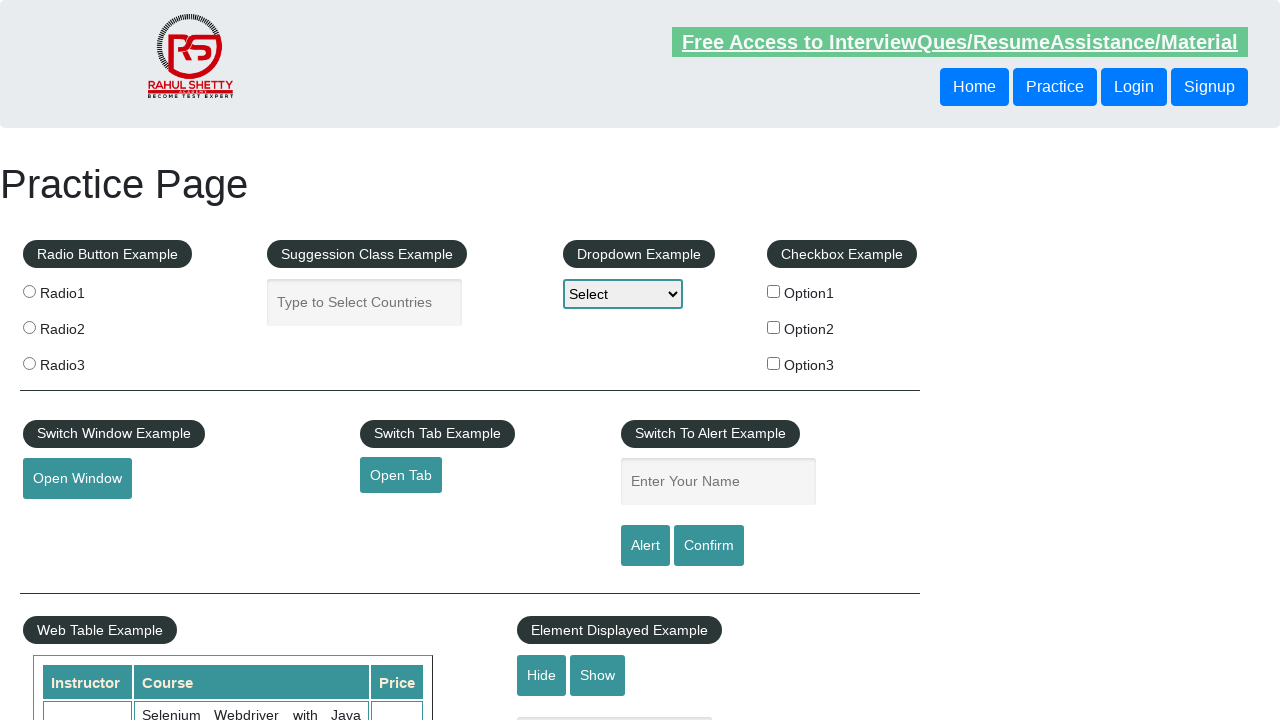

Located all radio buttons with name 'radioButton'
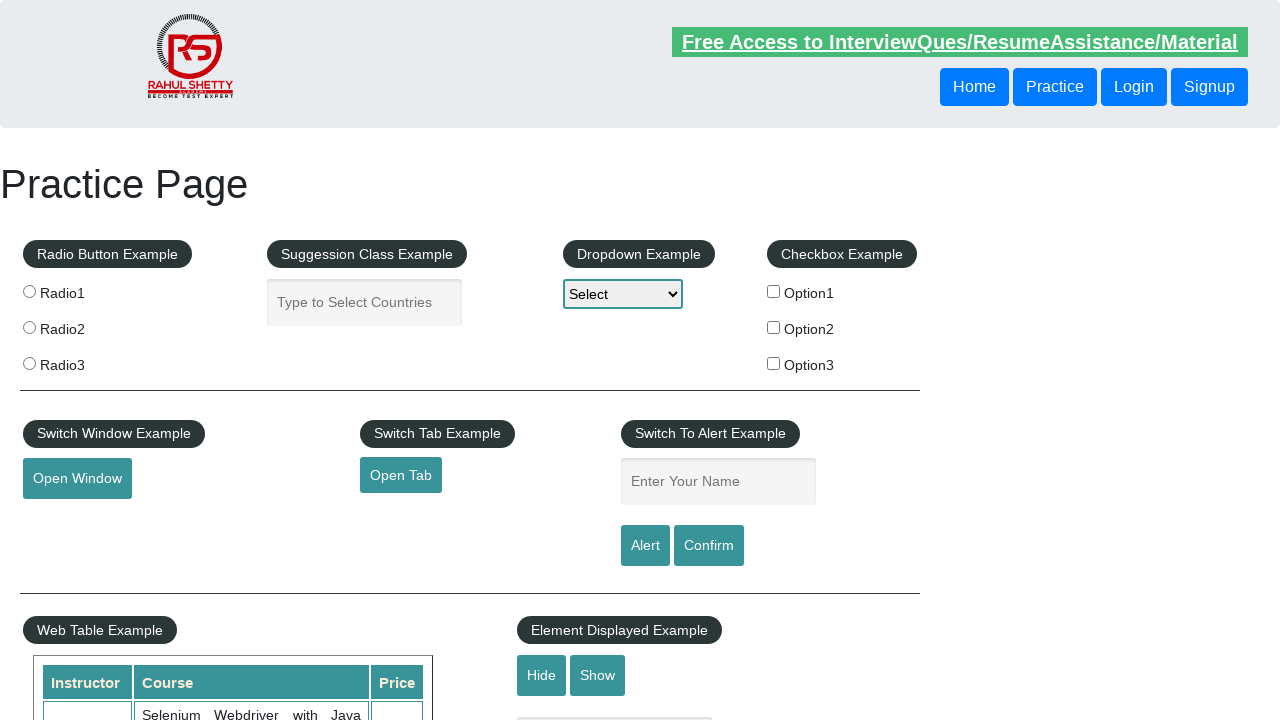

Found 3 radio buttons on the page
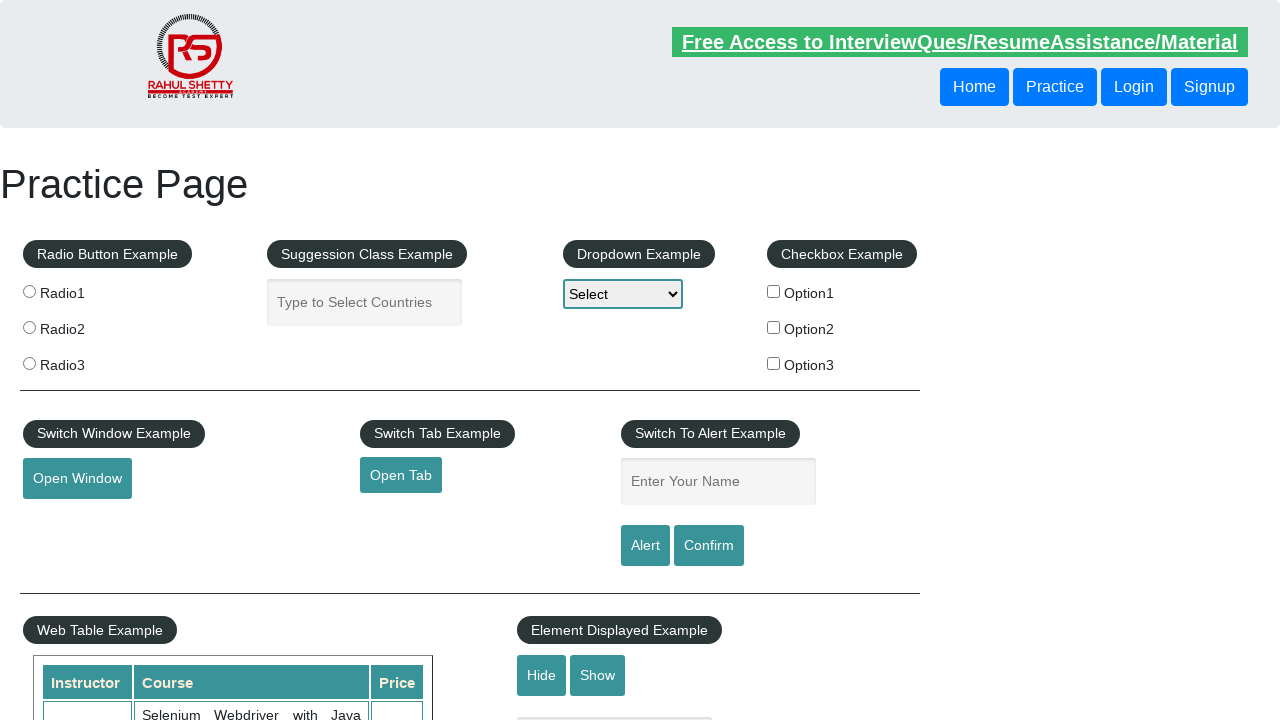

Clicked radio button 1 of 3 at (29, 291) on input[name='radioButton'] >> nth=0
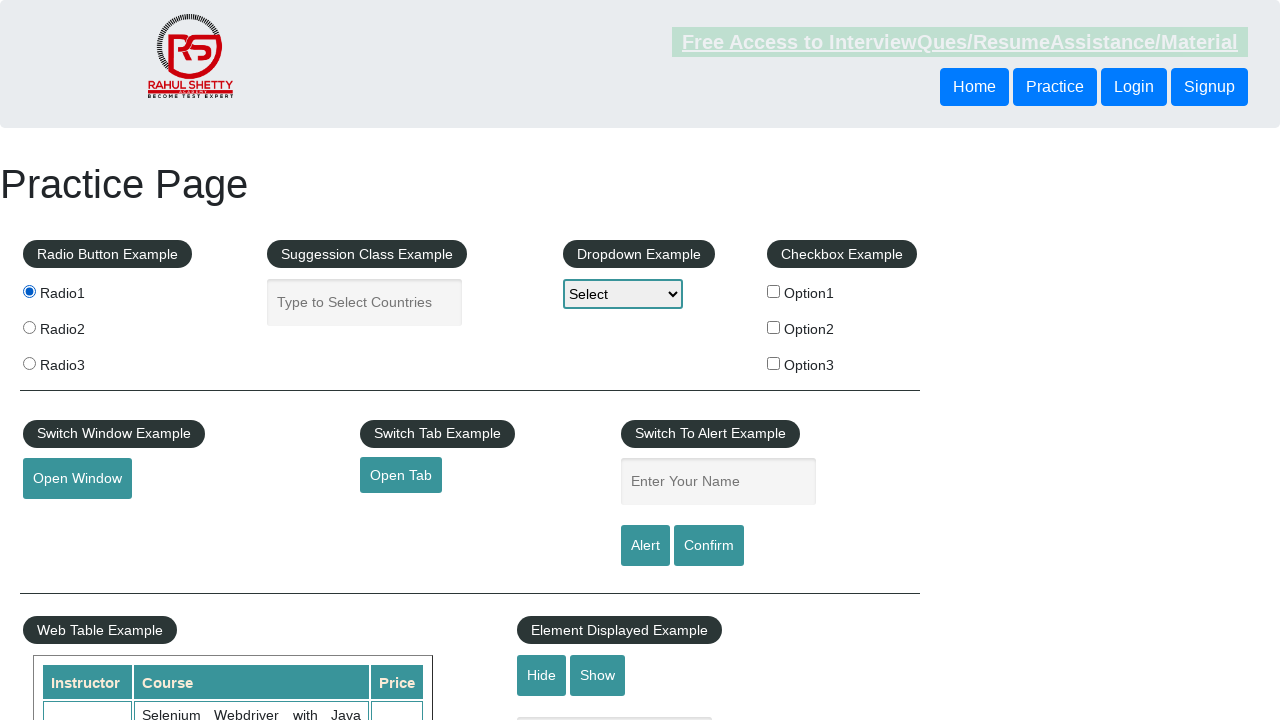

Waited 500ms after clicking radio button 1
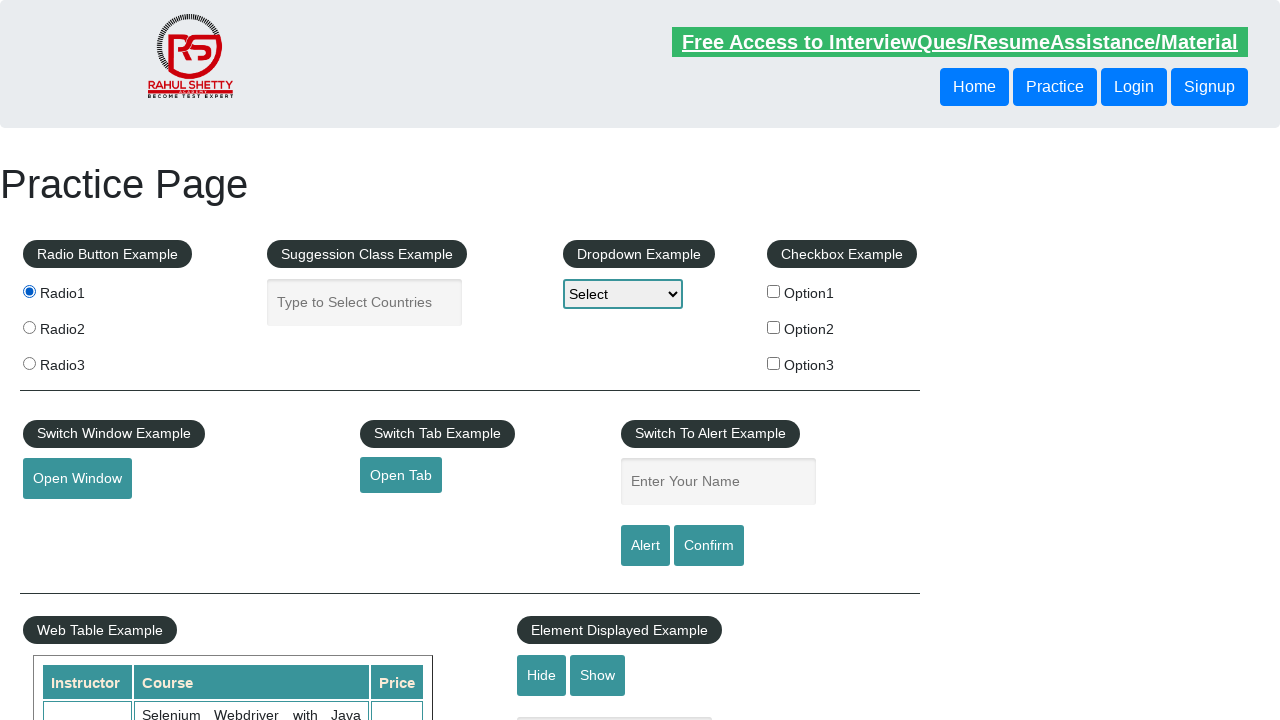

Clicked radio button 2 of 3 at (29, 327) on input[name='radioButton'] >> nth=1
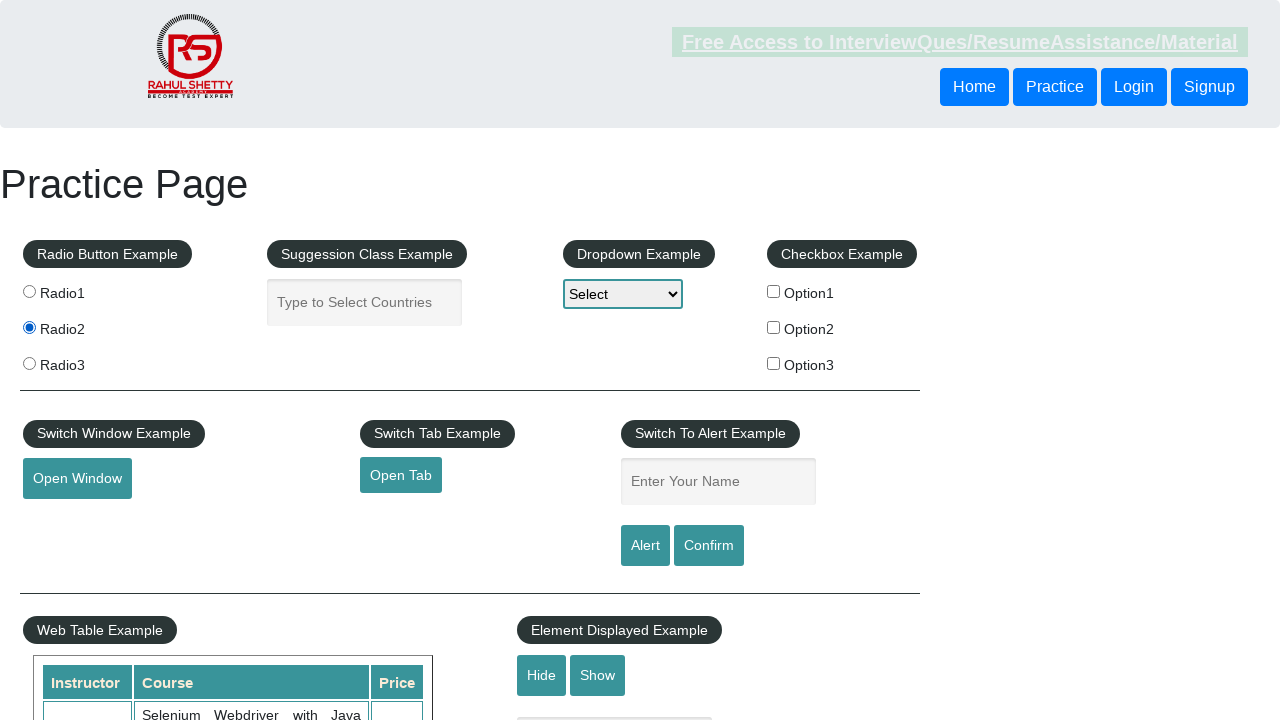

Waited 500ms after clicking radio button 2
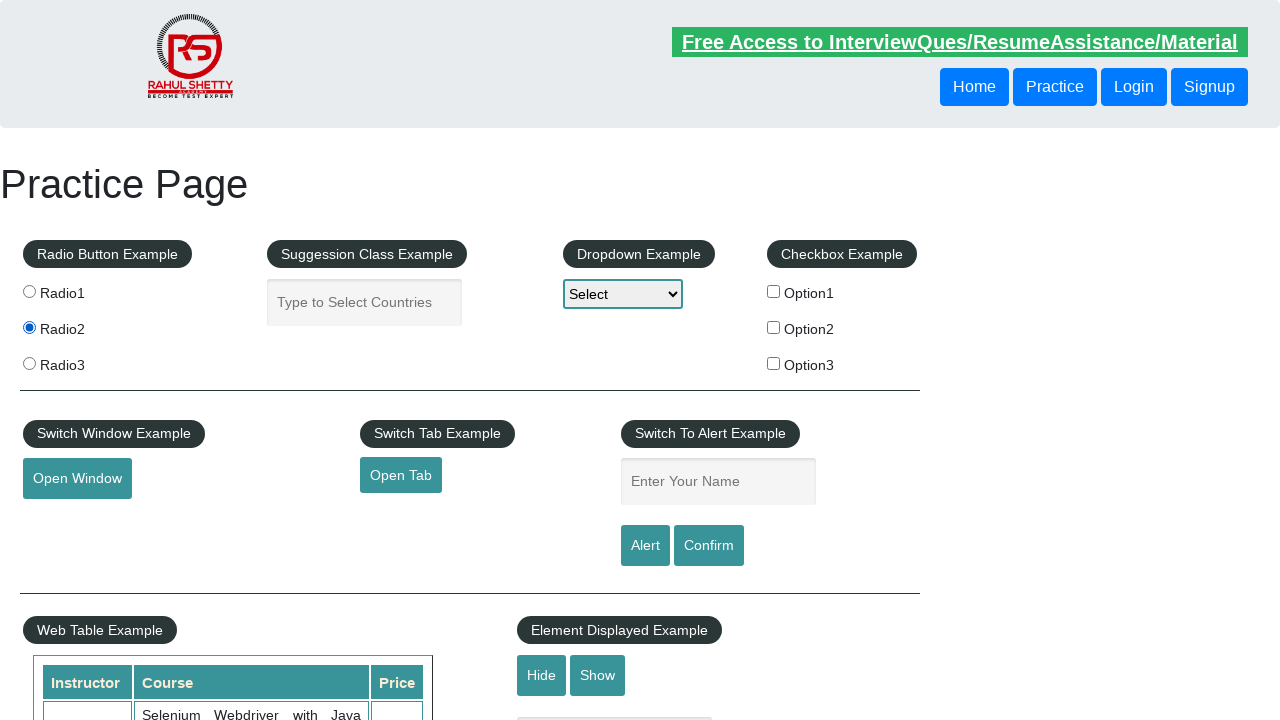

Clicked radio button 3 of 3 at (29, 363) on input[name='radioButton'] >> nth=2
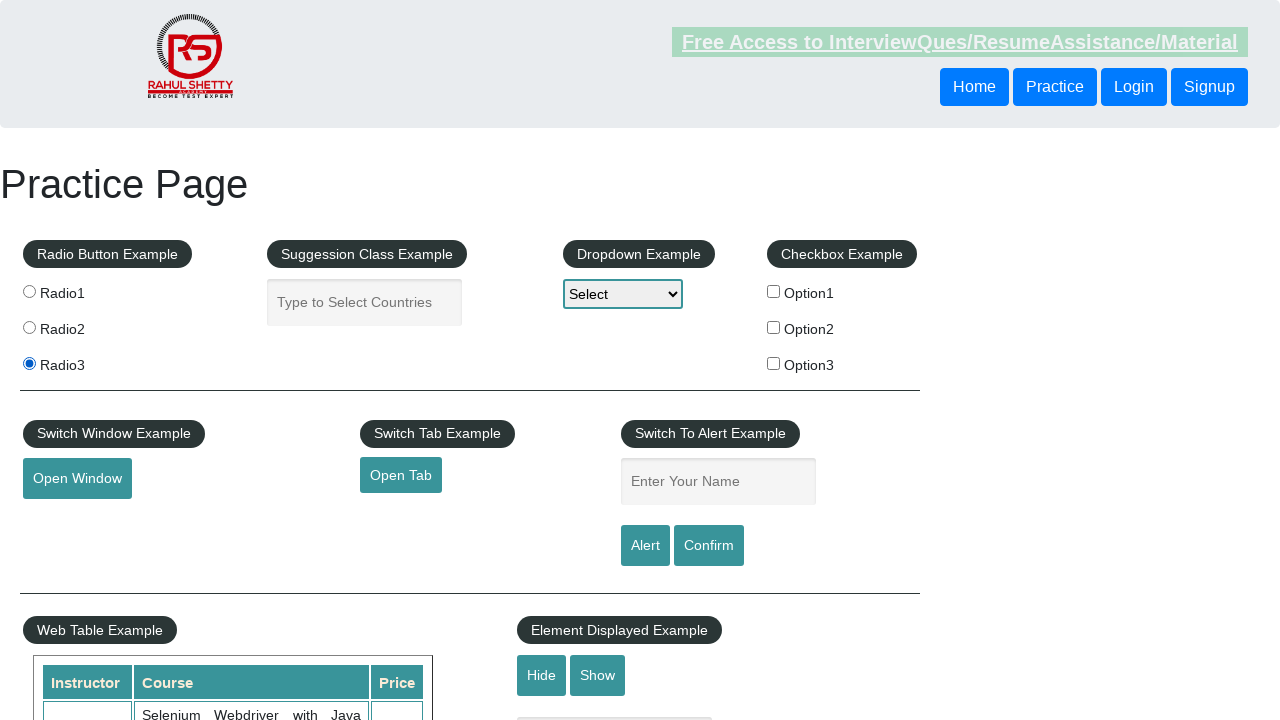

Waited 500ms after clicking radio button 3
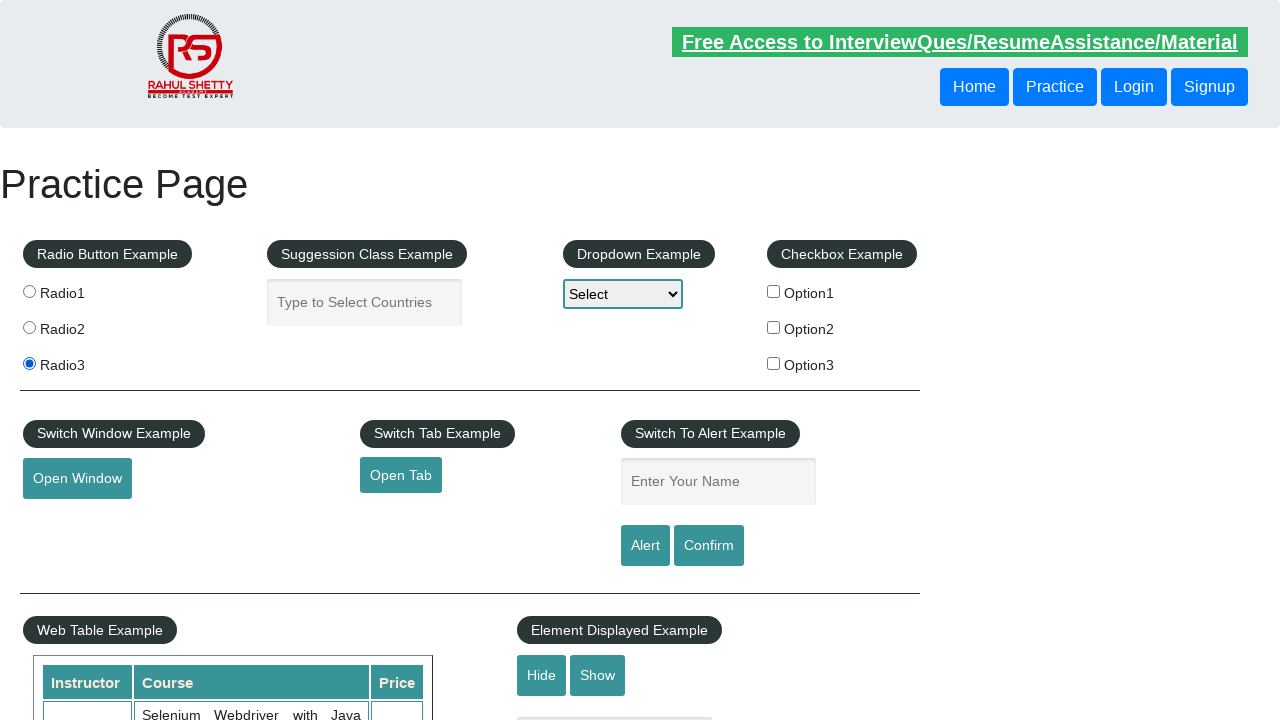

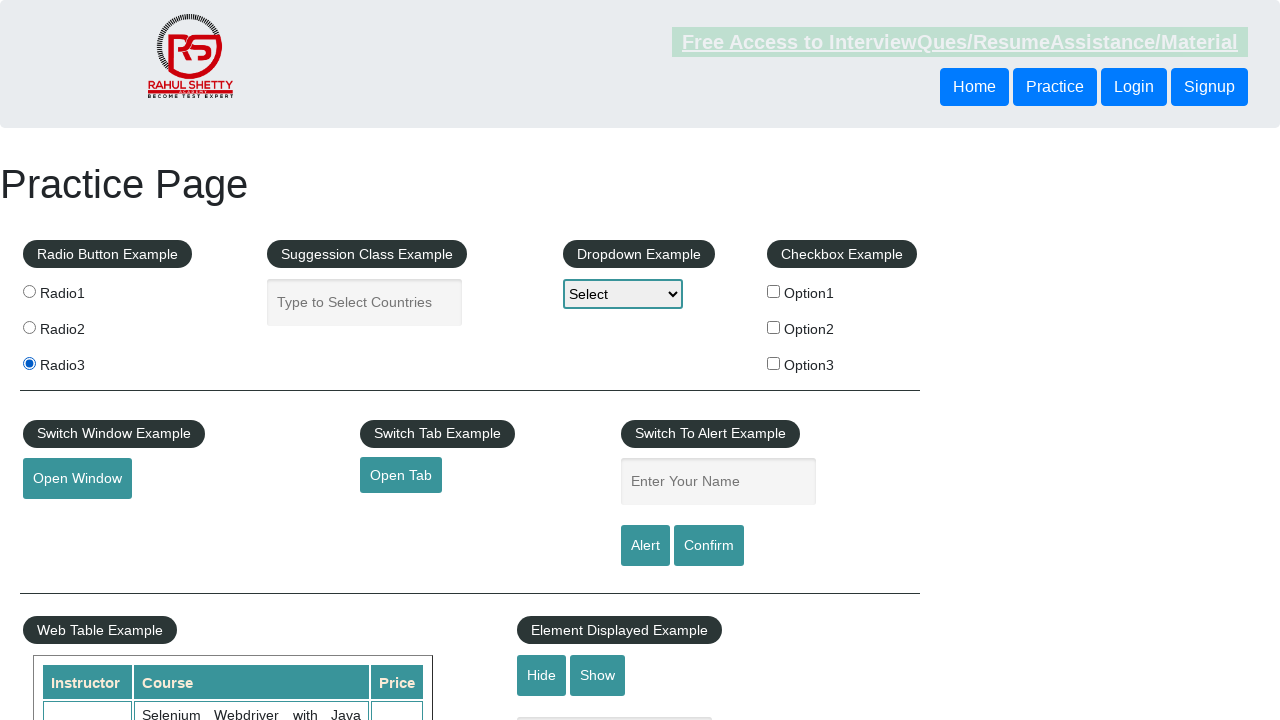